Tests registration form validation when username contains invalid characters

Starting URL: https://practice.expandtesting.com/register

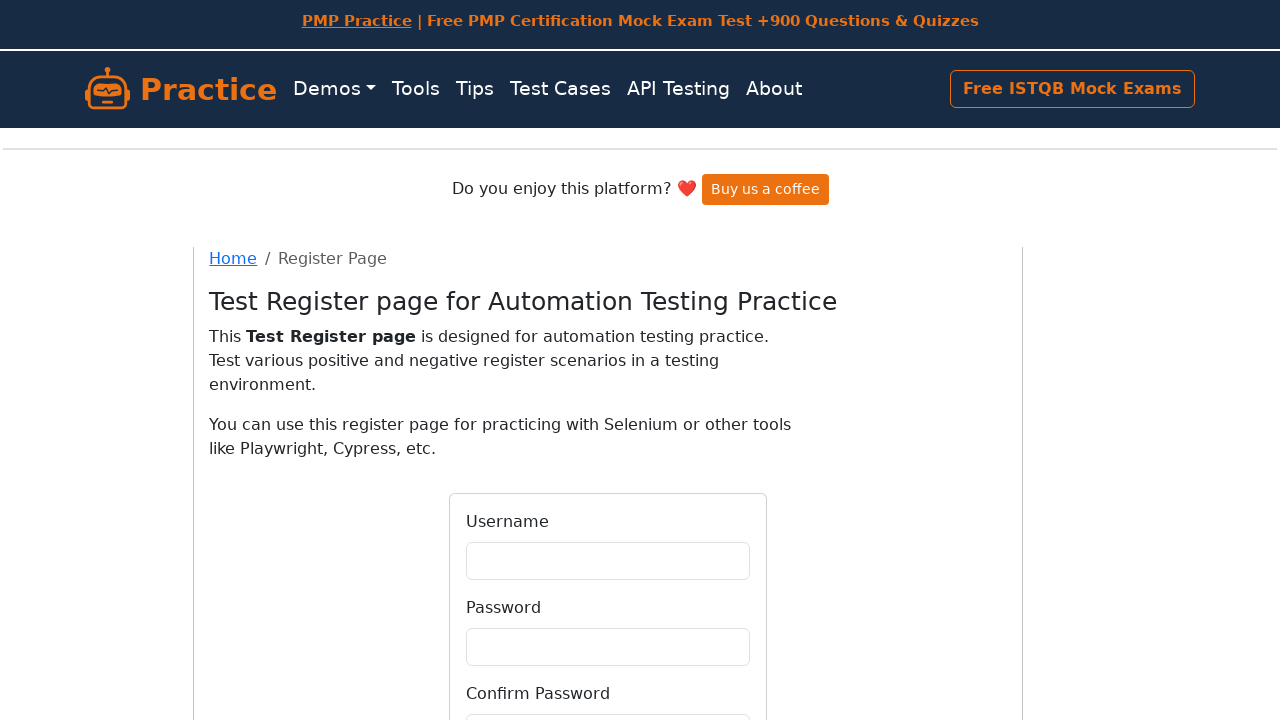

Filled username field with invalid characters 'Aaaa__@!#$' on #username
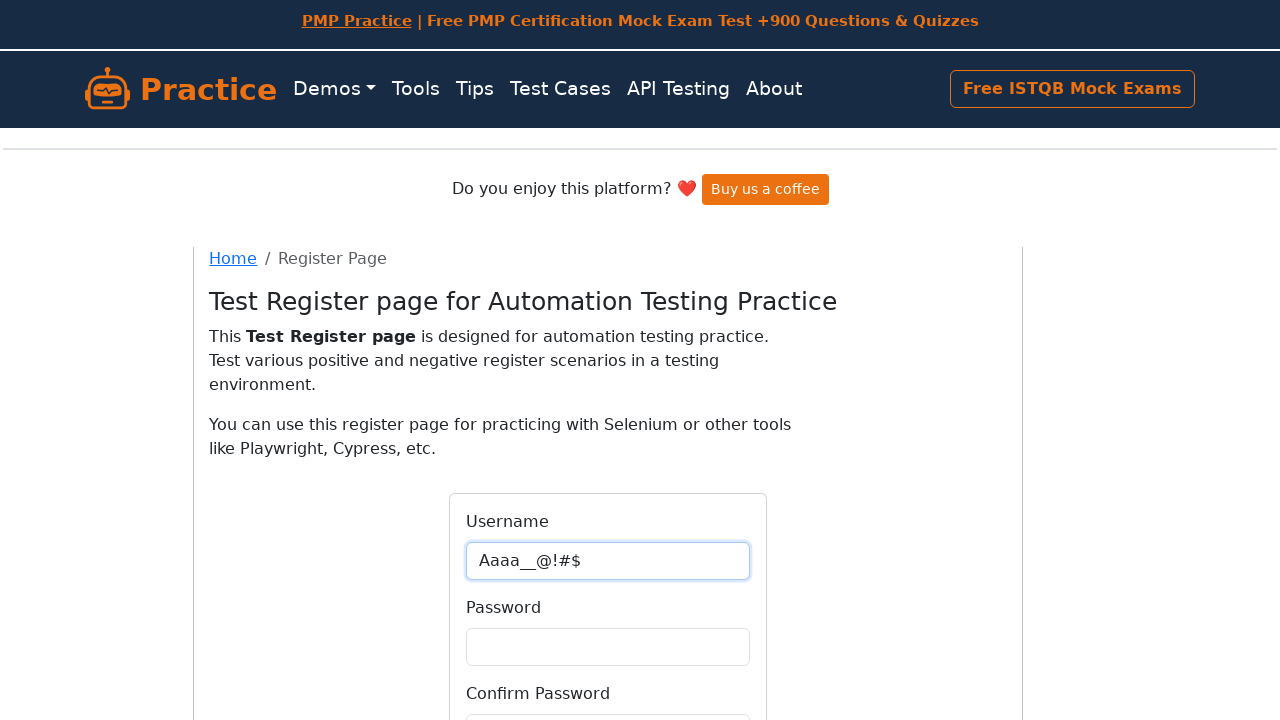

Filled password field with 'Qual1ty!!!' on #password
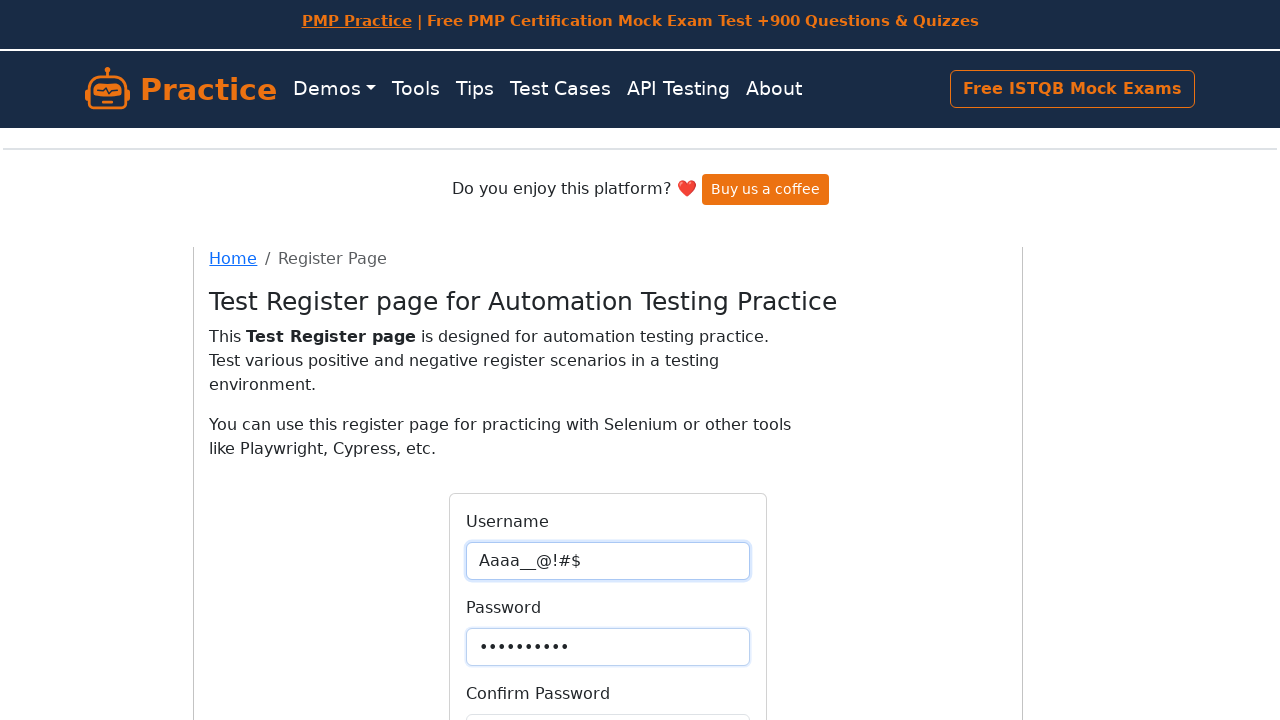

Filled confirm password field with 'Qual1ty!!!' on #confirmPassword
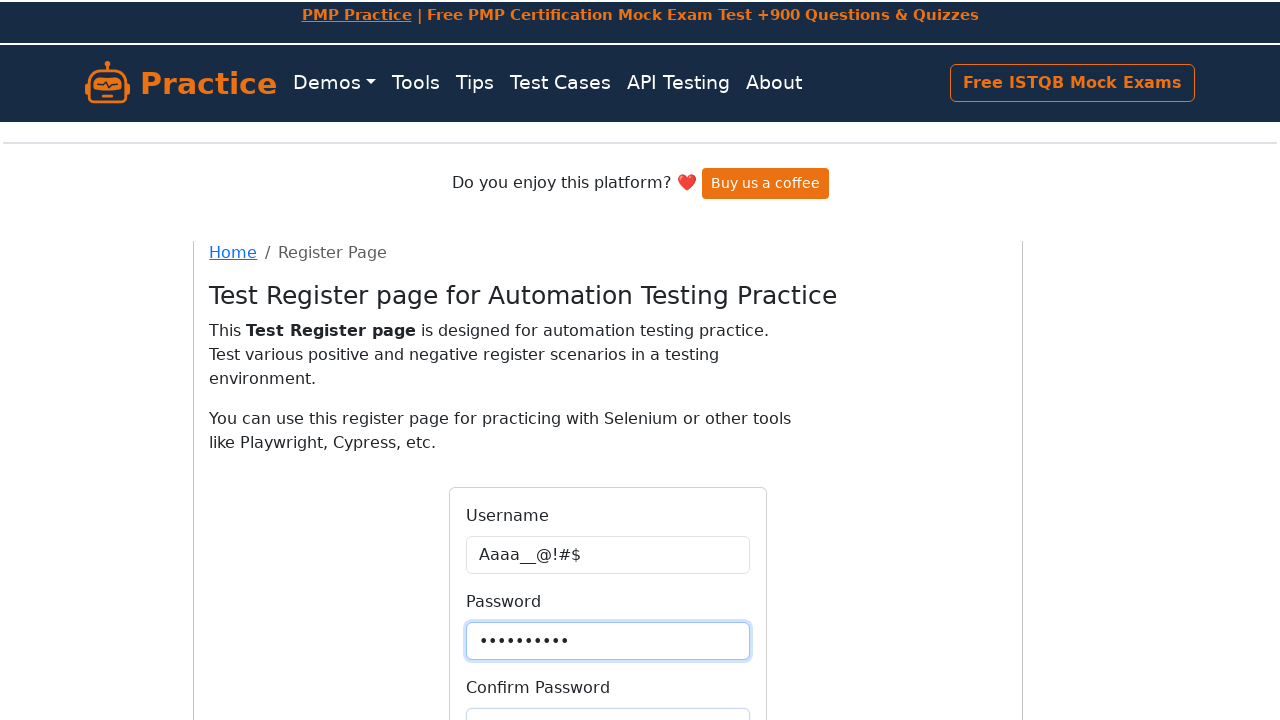

Scrolled Register button into view
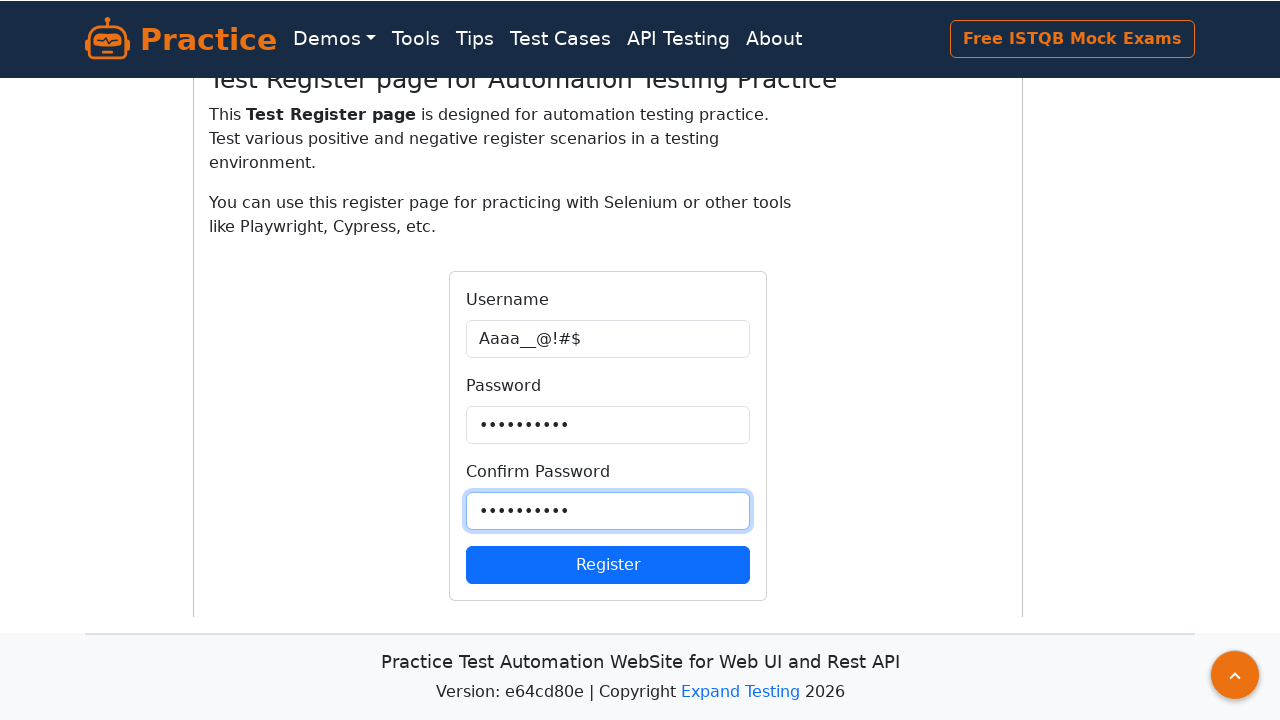

Clicked Register button to submit form with invalid username at (608, 564) on internal:role=button[name="Register"i]
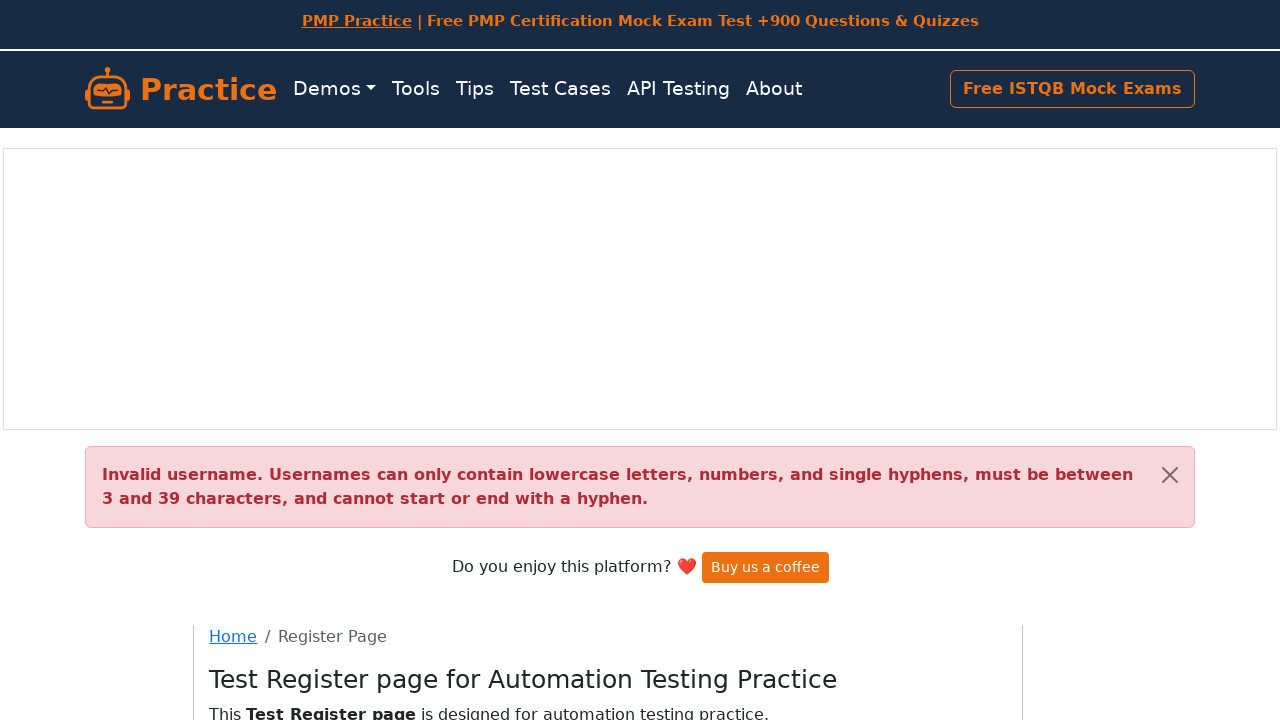

Alert validation message appeared for invalid username
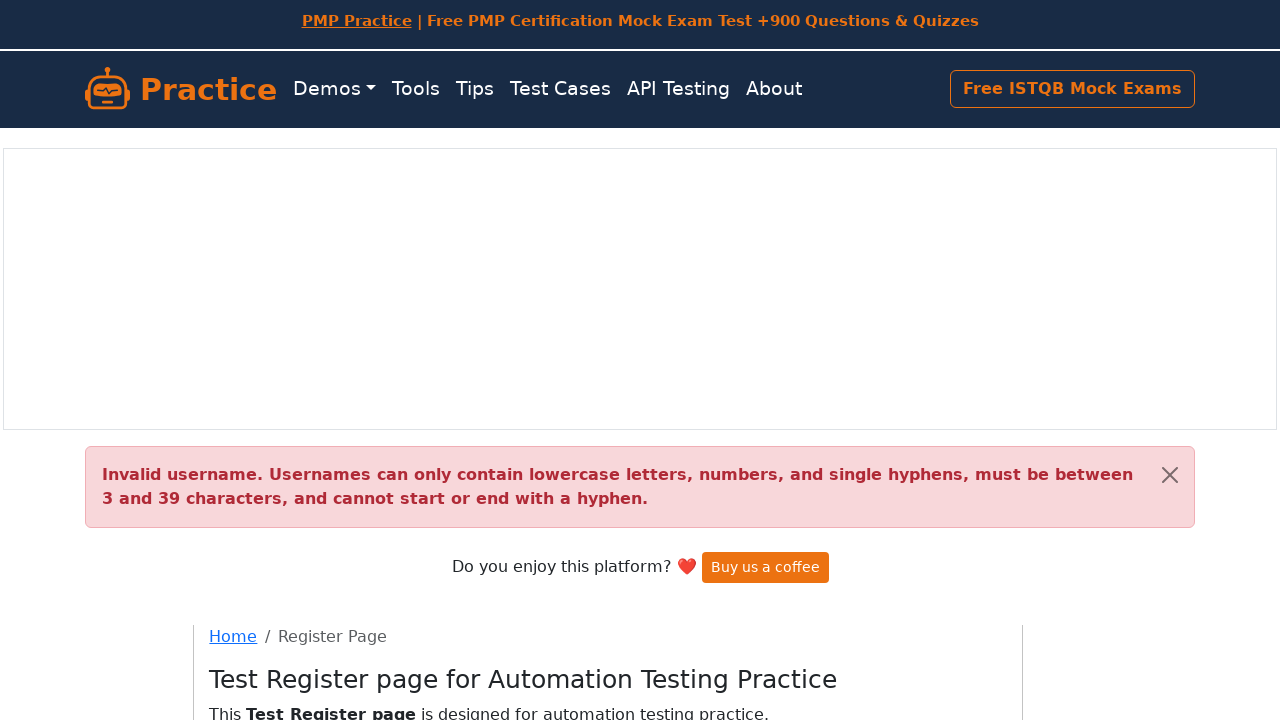

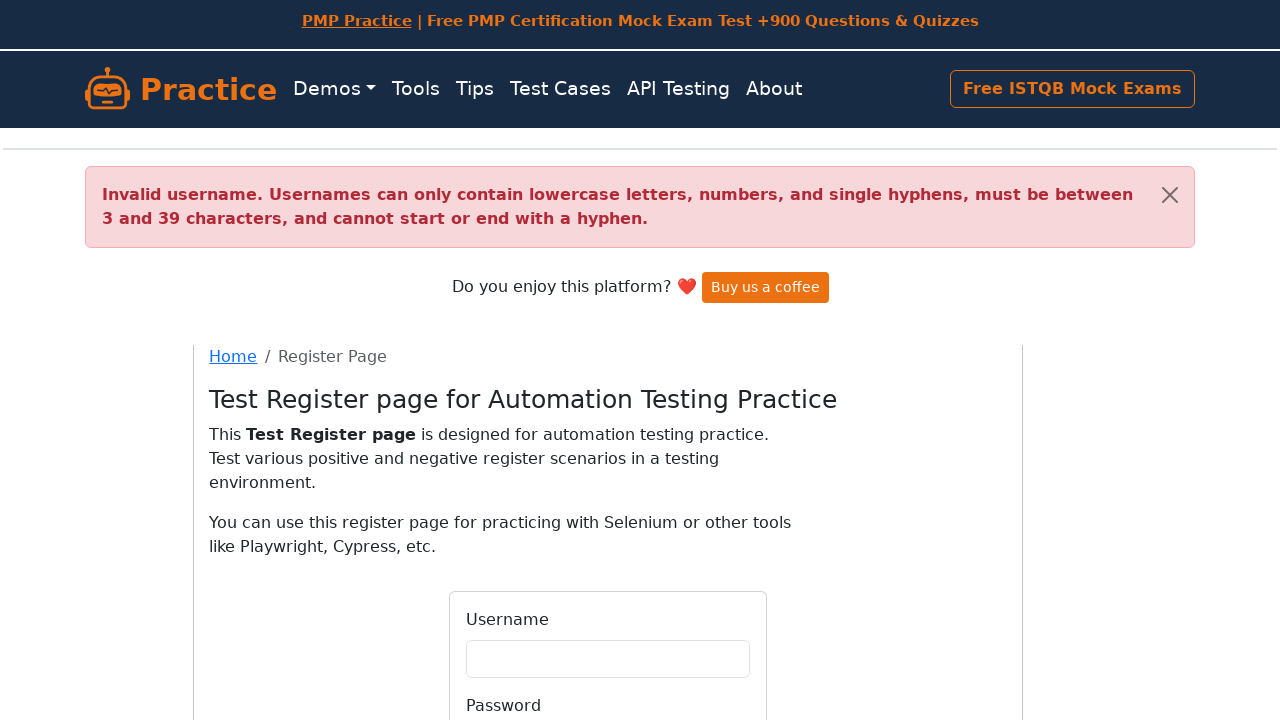